Tests simple JavaScript alert handling by clicking a button to trigger an alert popup and then accepting/dismissing it

Starting URL: https://demoqa.com/alerts

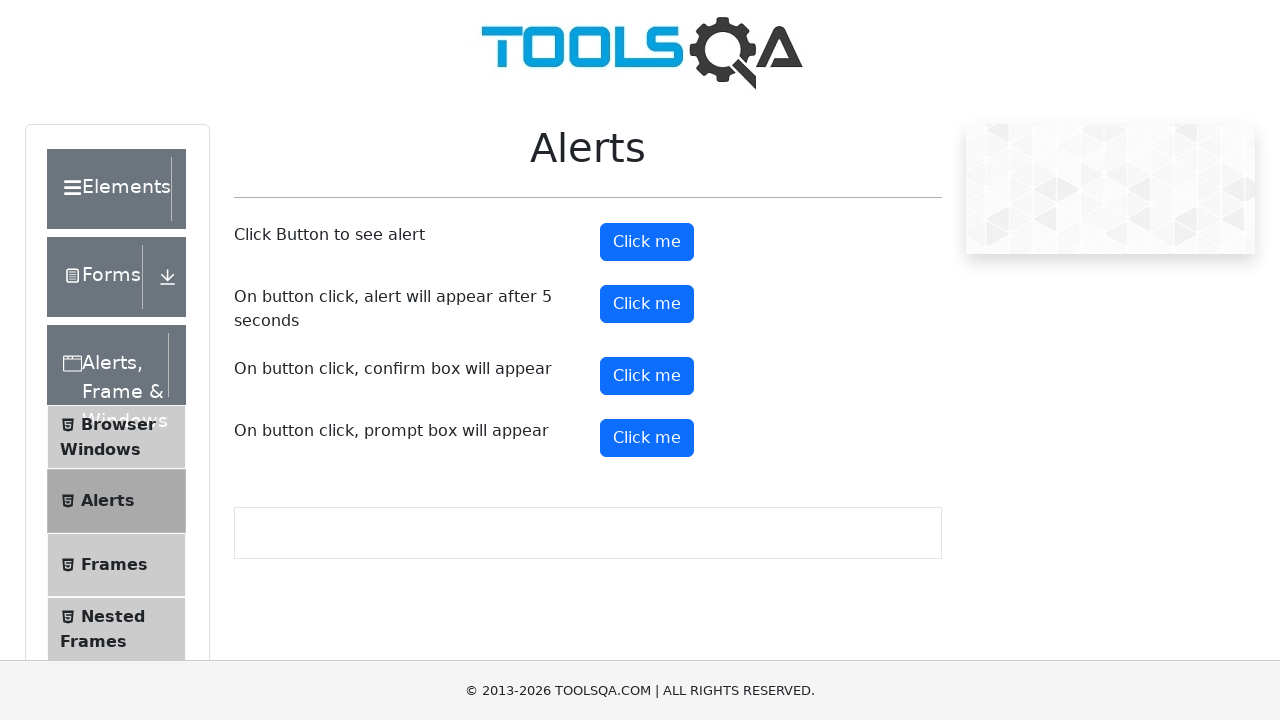

Navigated to alerts test page
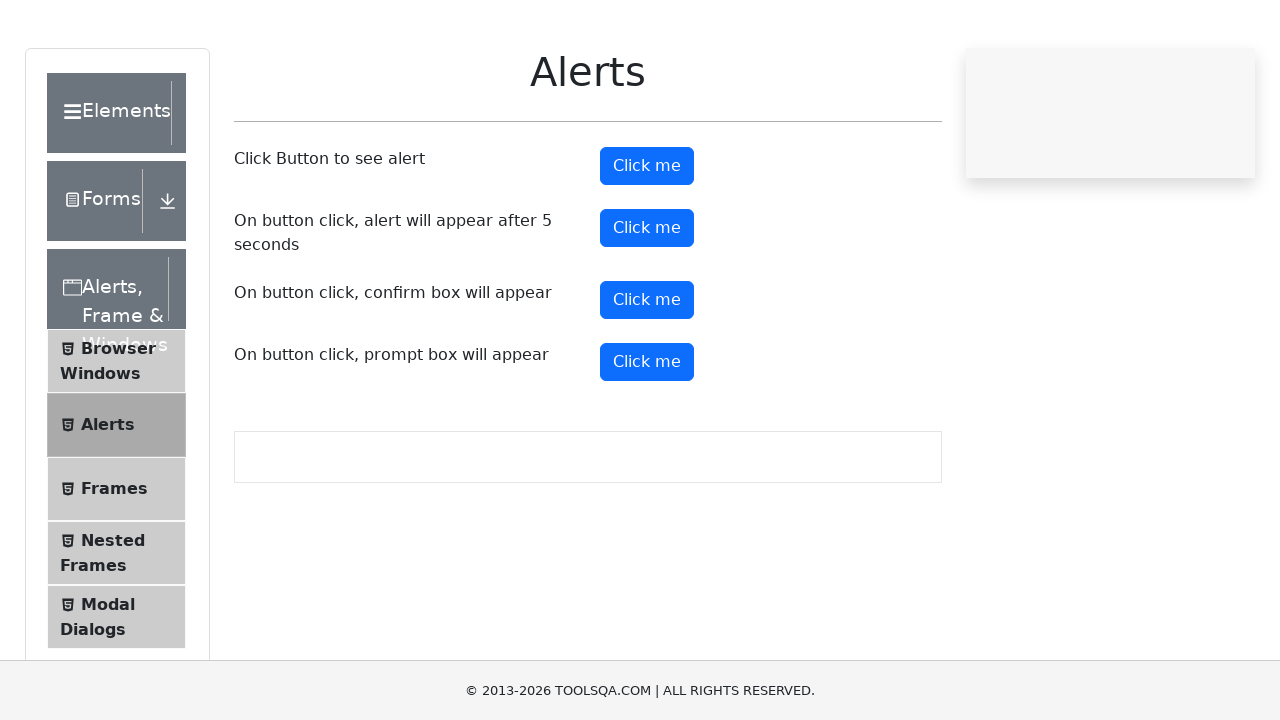

Clicked button to trigger simple alert popup at (647, 242) on #alertButton
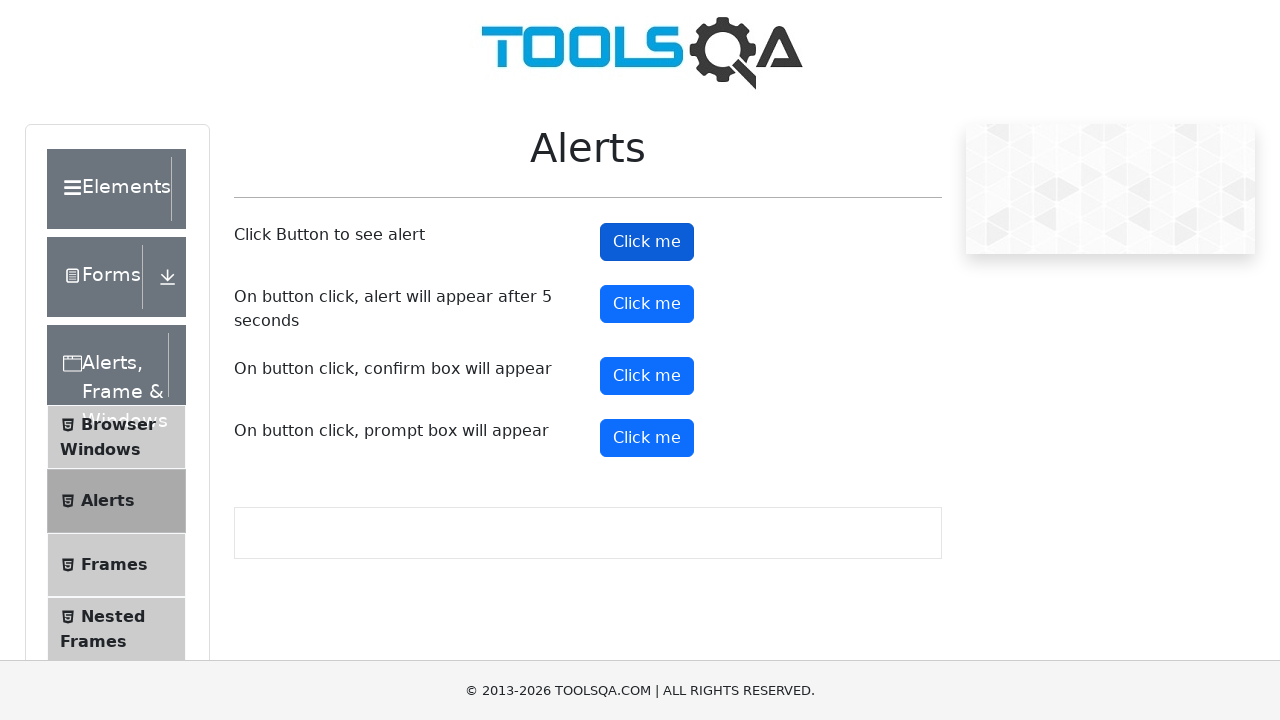

Set up dialog handler to accept the alert
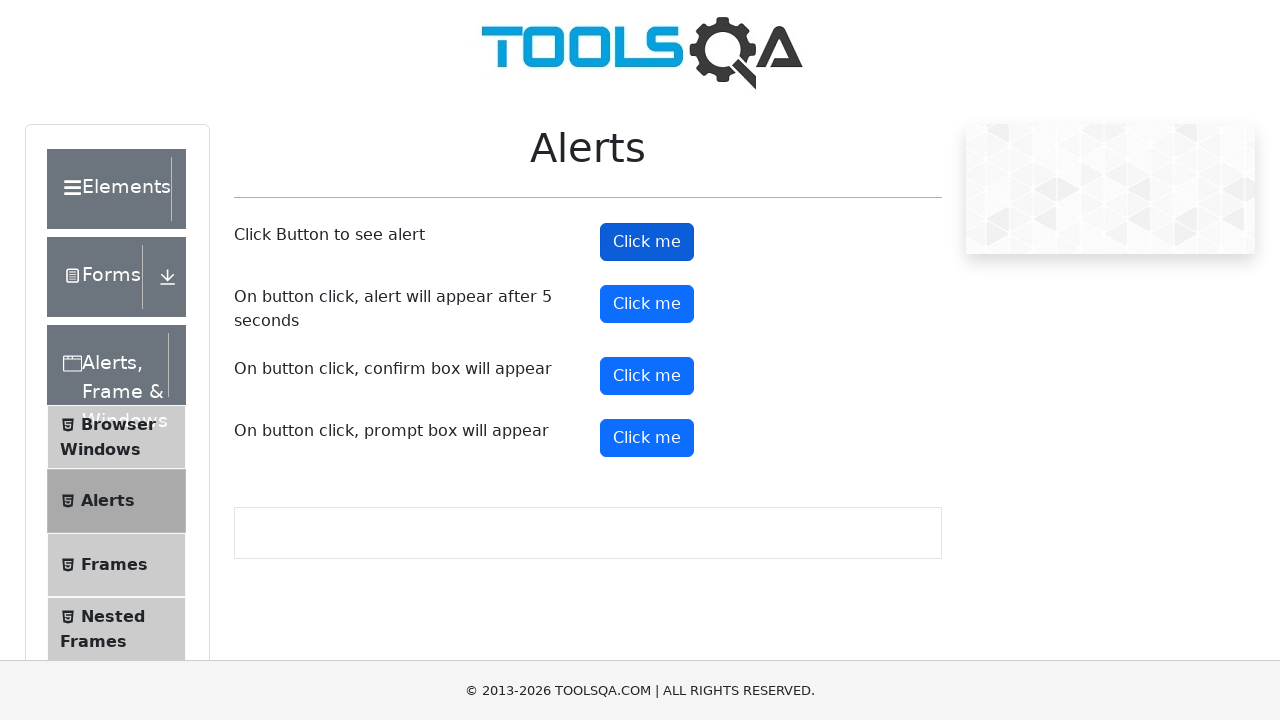

Waited for alert interaction to complete
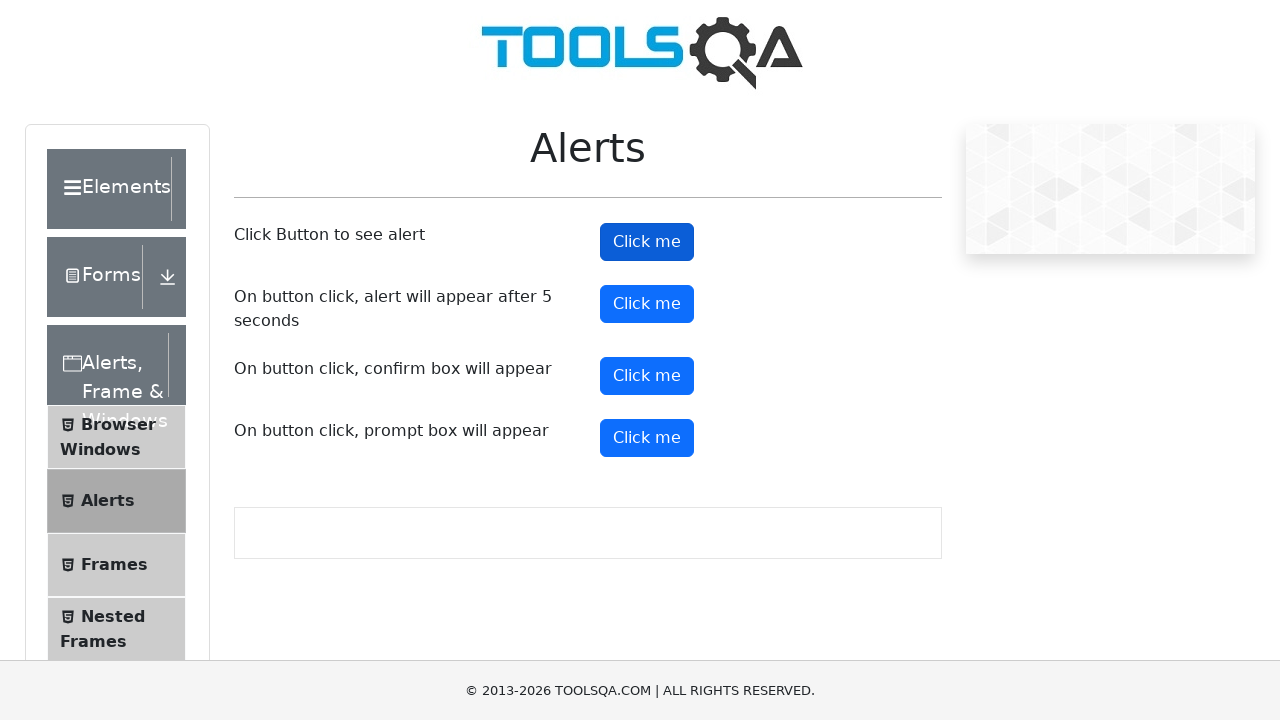

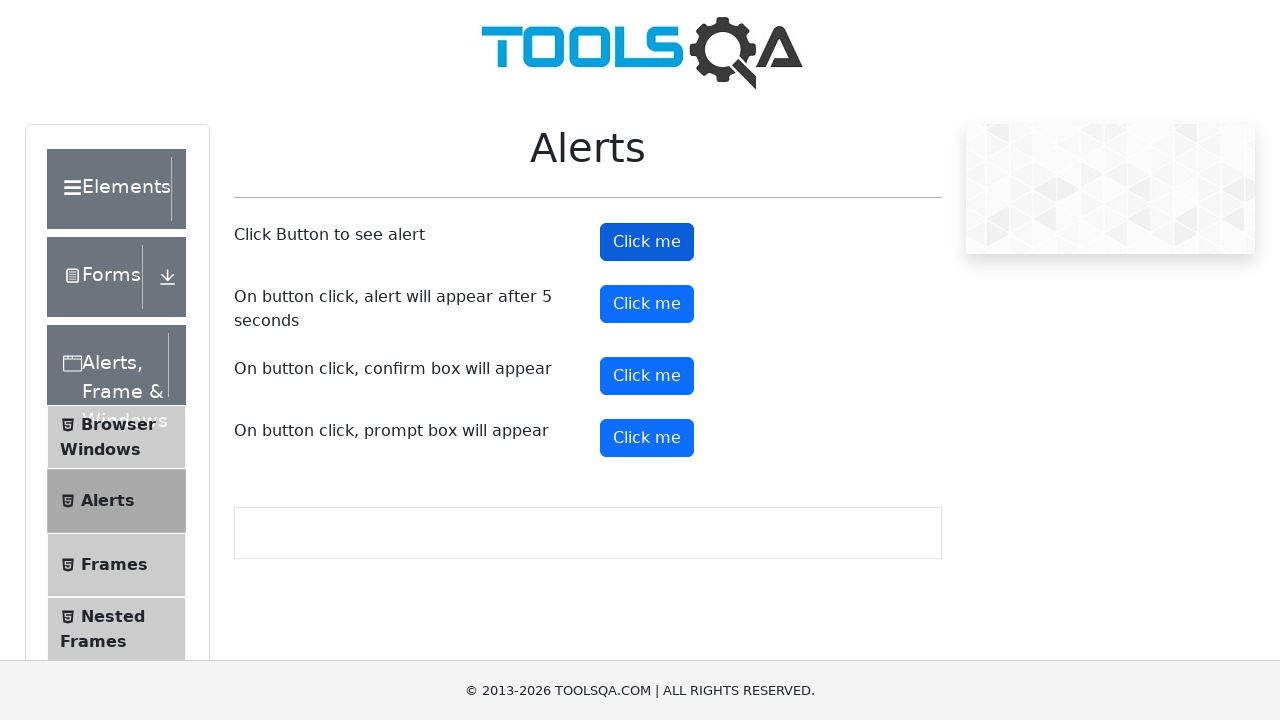